Tests selecting from a dropdown by iterating through options and clicking on the one with matching text, then verifying the selection.

Starting URL: https://the-internet.herokuapp.com/dropdown

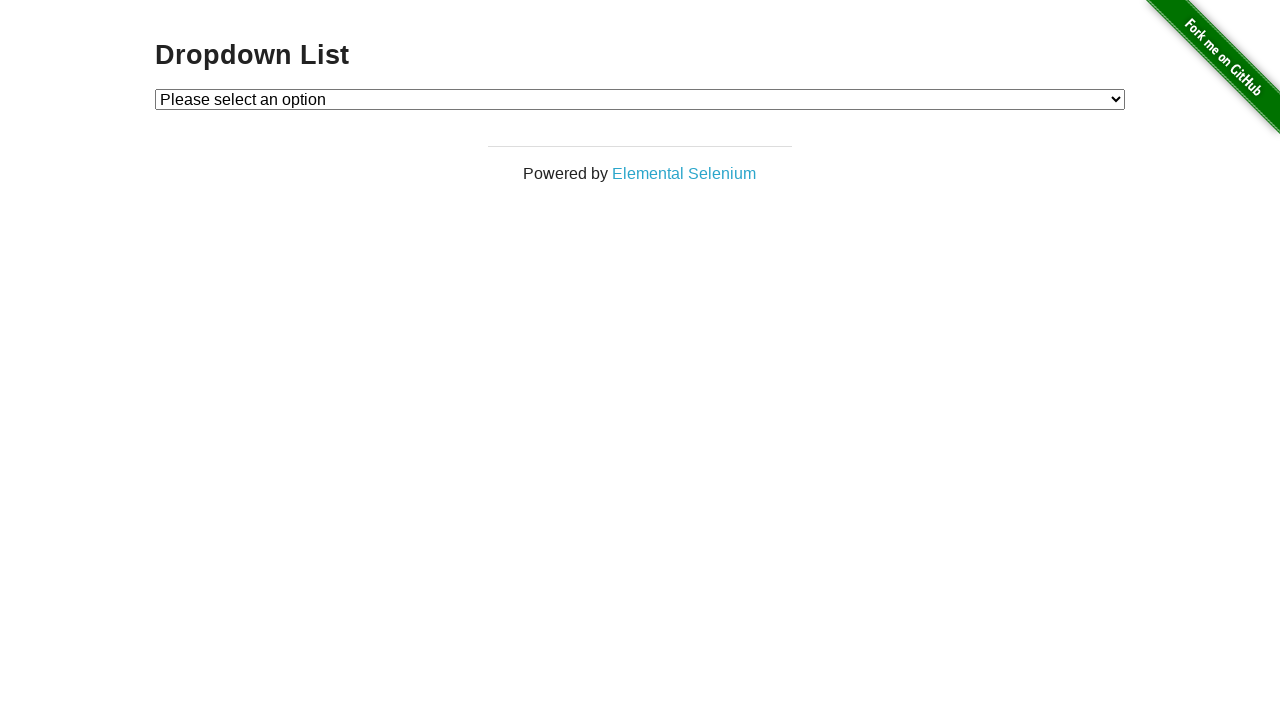

Selected 'Option 1' from the dropdown on #dropdown
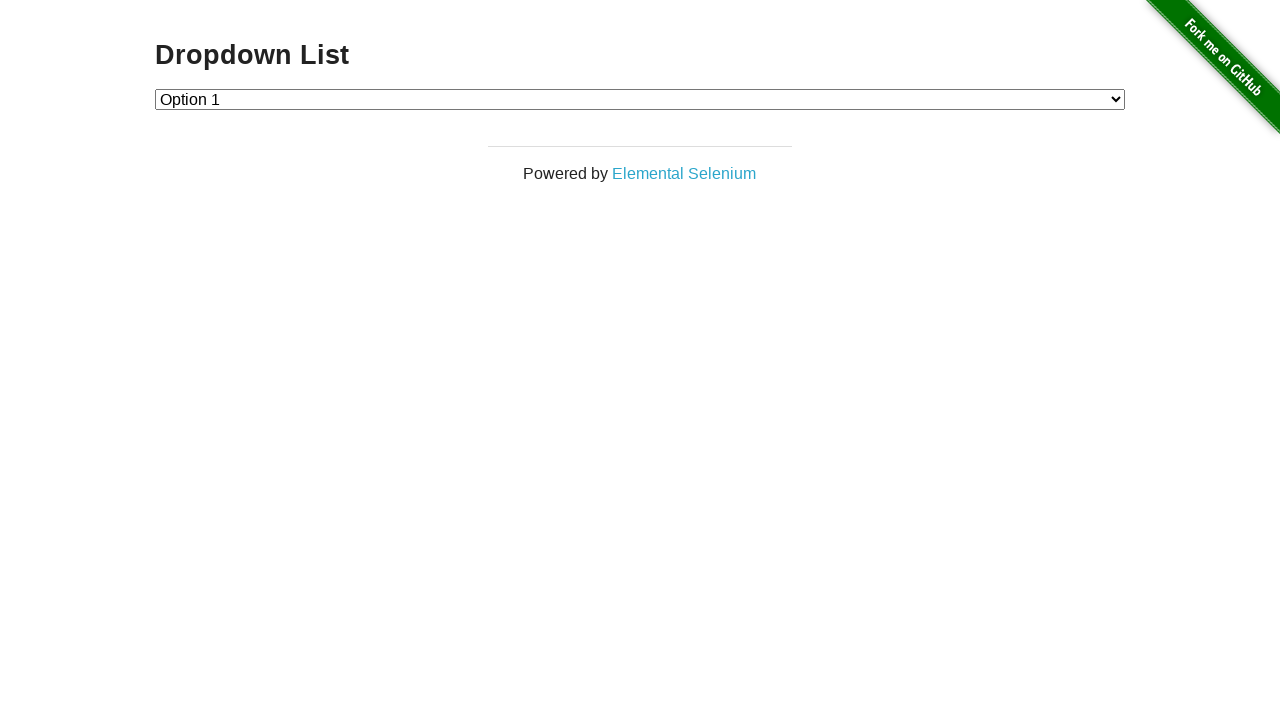

Retrieved the selected dropdown value
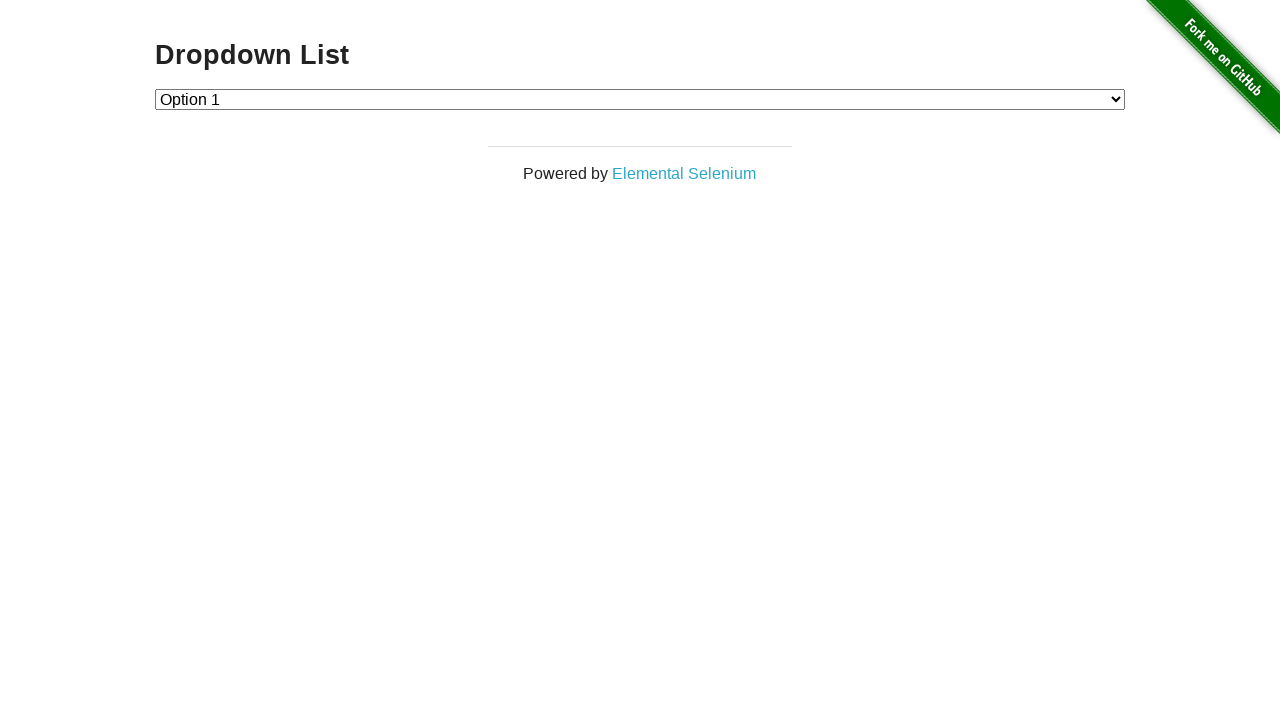

Verified that 'Option 1' (value '1') is correctly selected
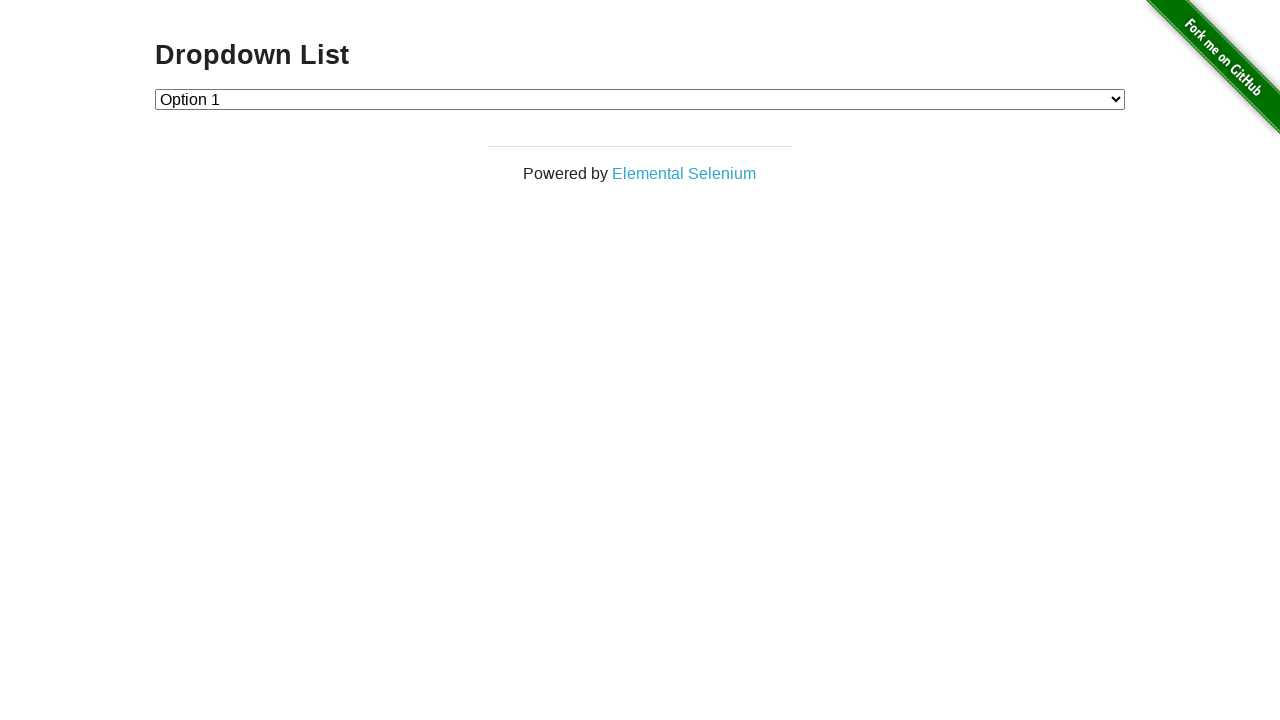

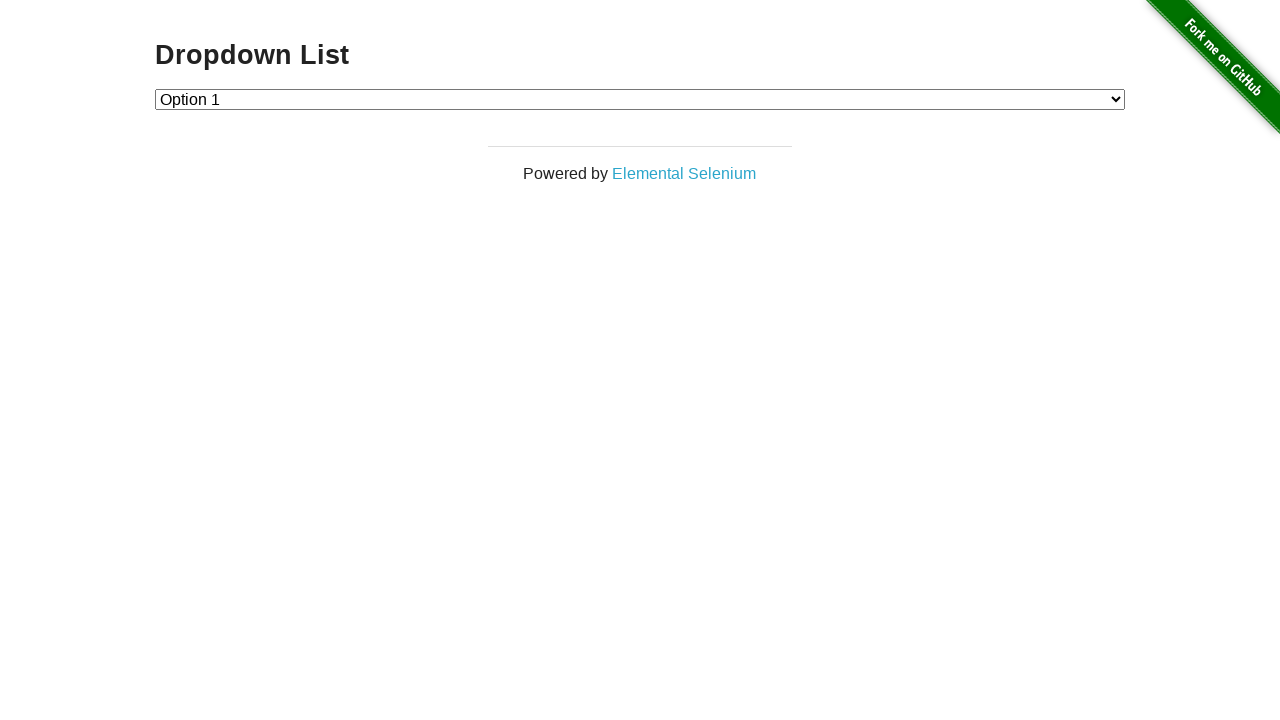